Tests context menu functionality by right-clicking on a specific area and handling the alert

Starting URL: http://the-internet.herokuapp.com/

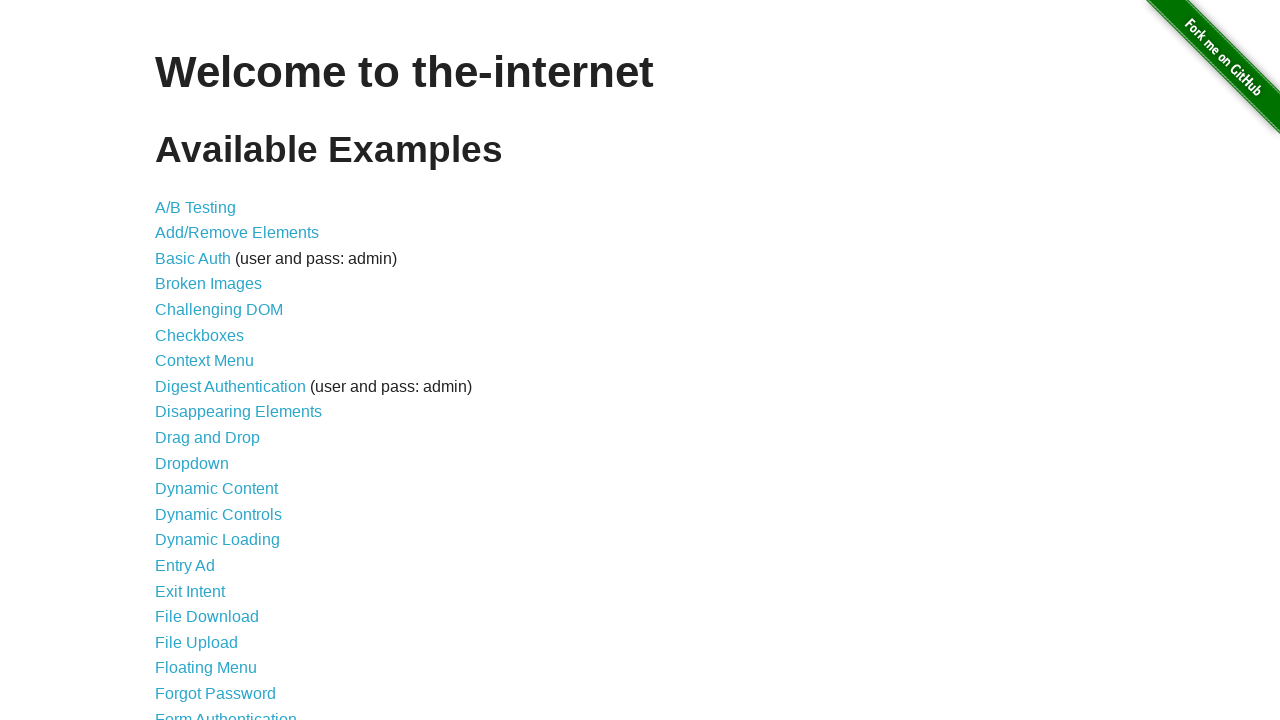

Clicked on Context Menu link at (204, 361) on text=Context Menu
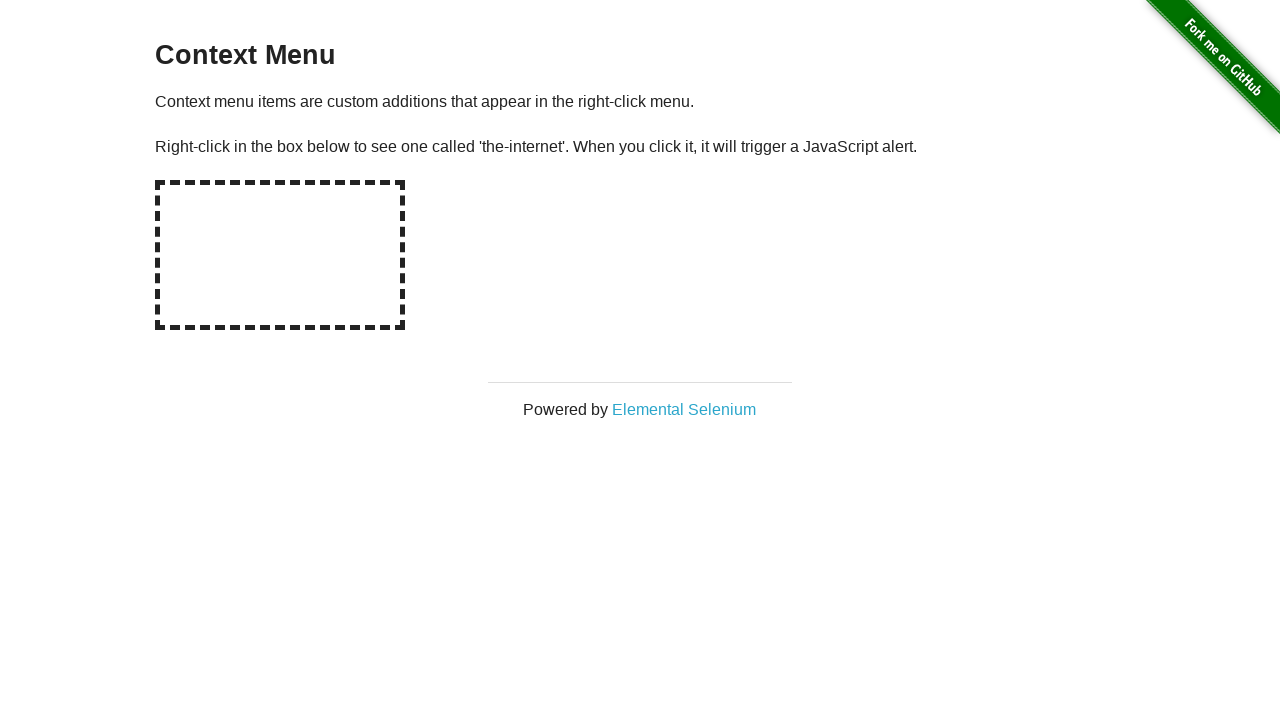

Right-clicked on the hot spot area at (280, 255) on #hot-spot
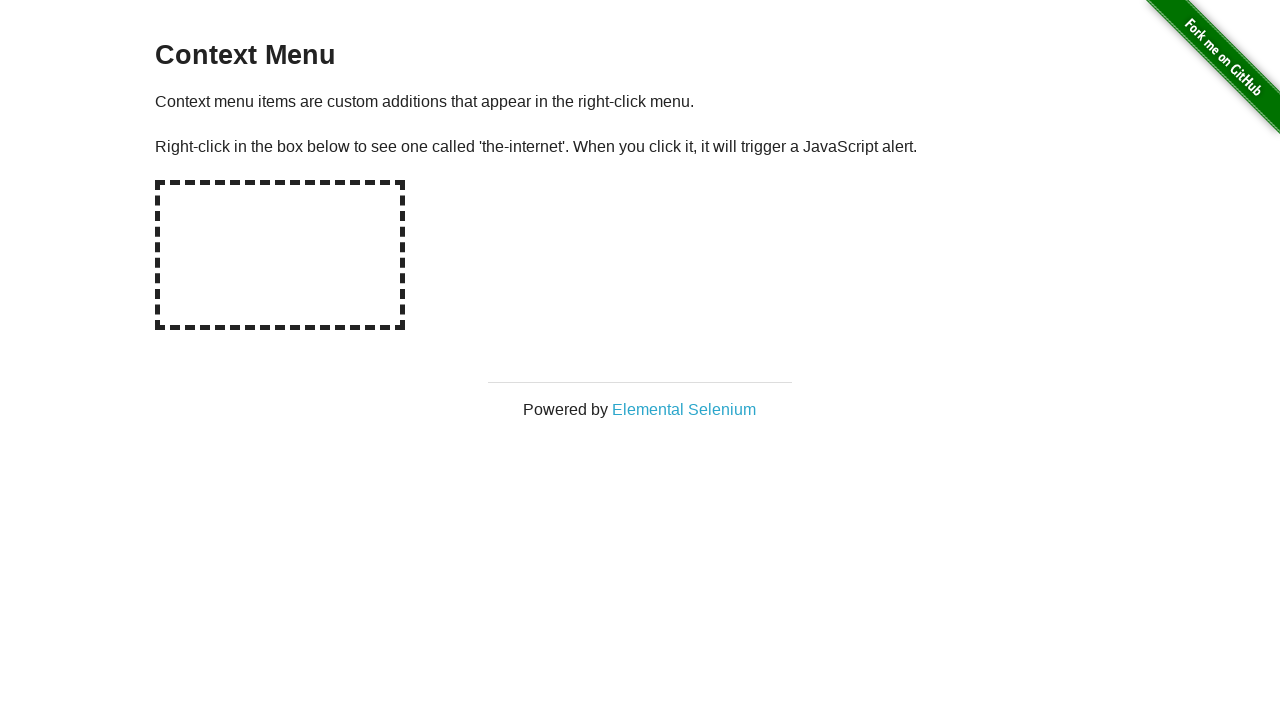

Accepted the alert dialog
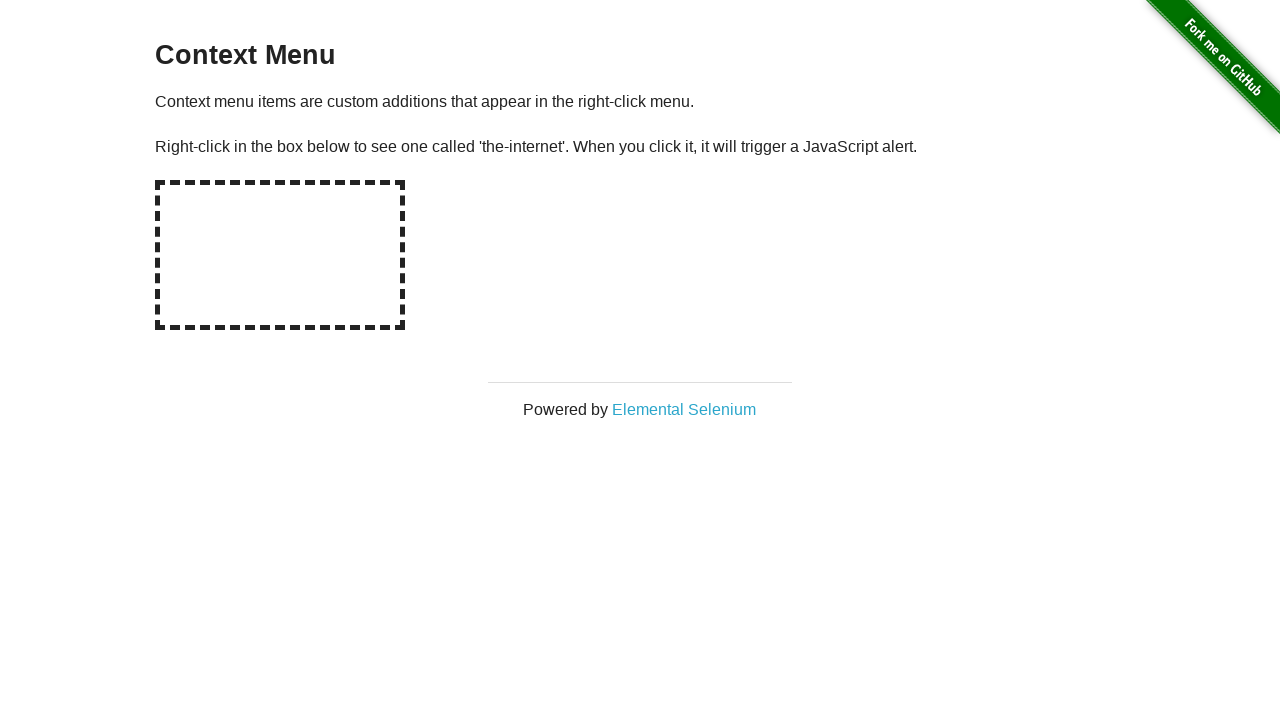

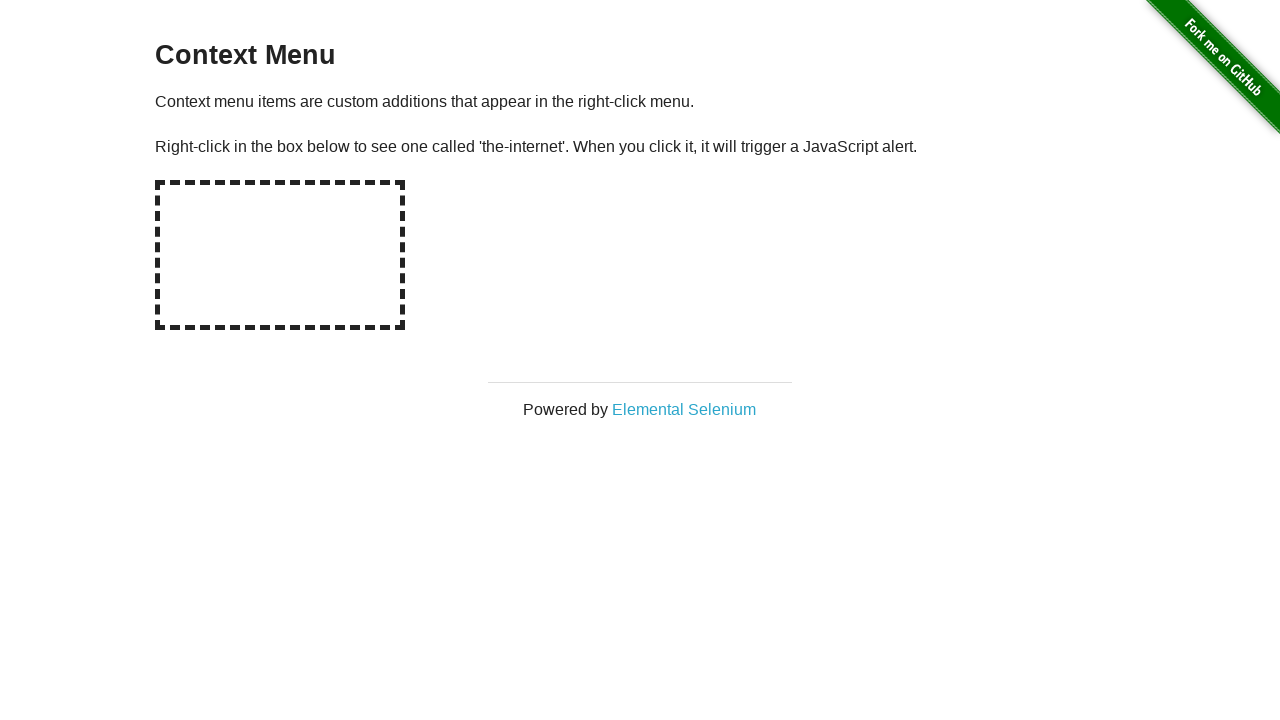